Tests web form submission by entering text into a text field, clicking the submit button, and verifying the success message displays "Received!"

Starting URL: https://www.selenium.dev/selenium/web/web-form.html

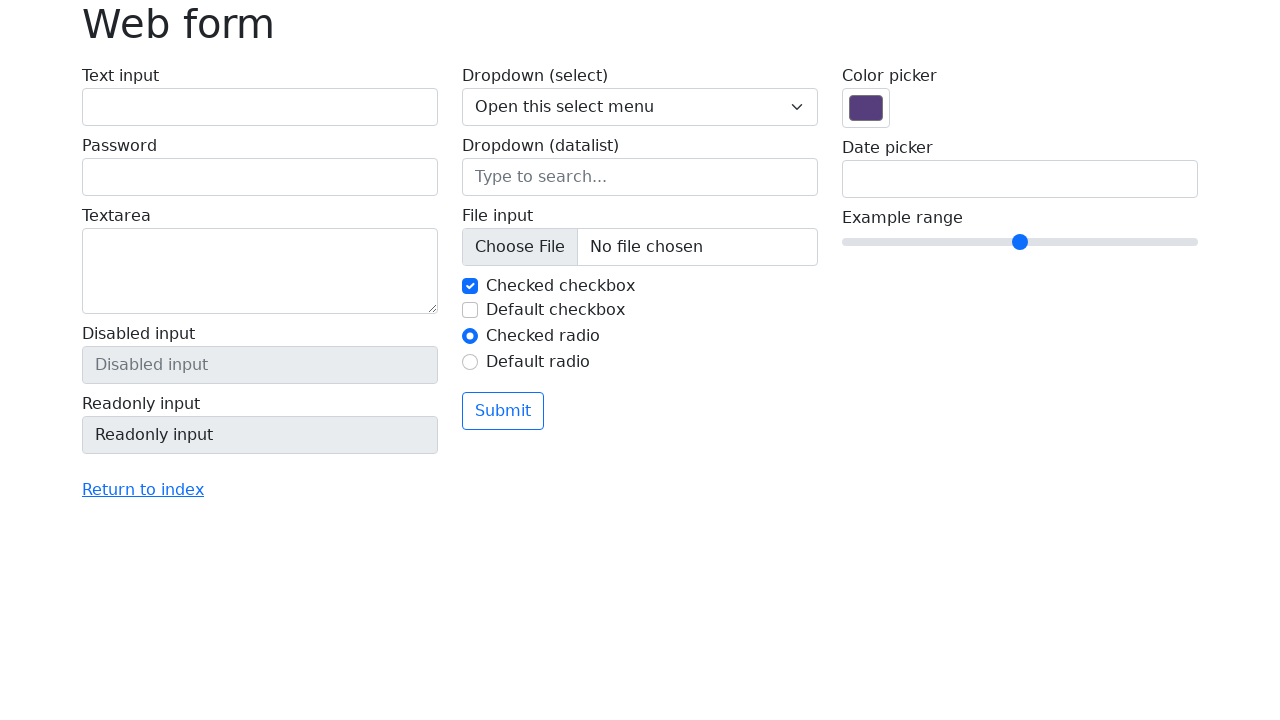

Filled text input field with 'Selenium' on input[name='my-text']
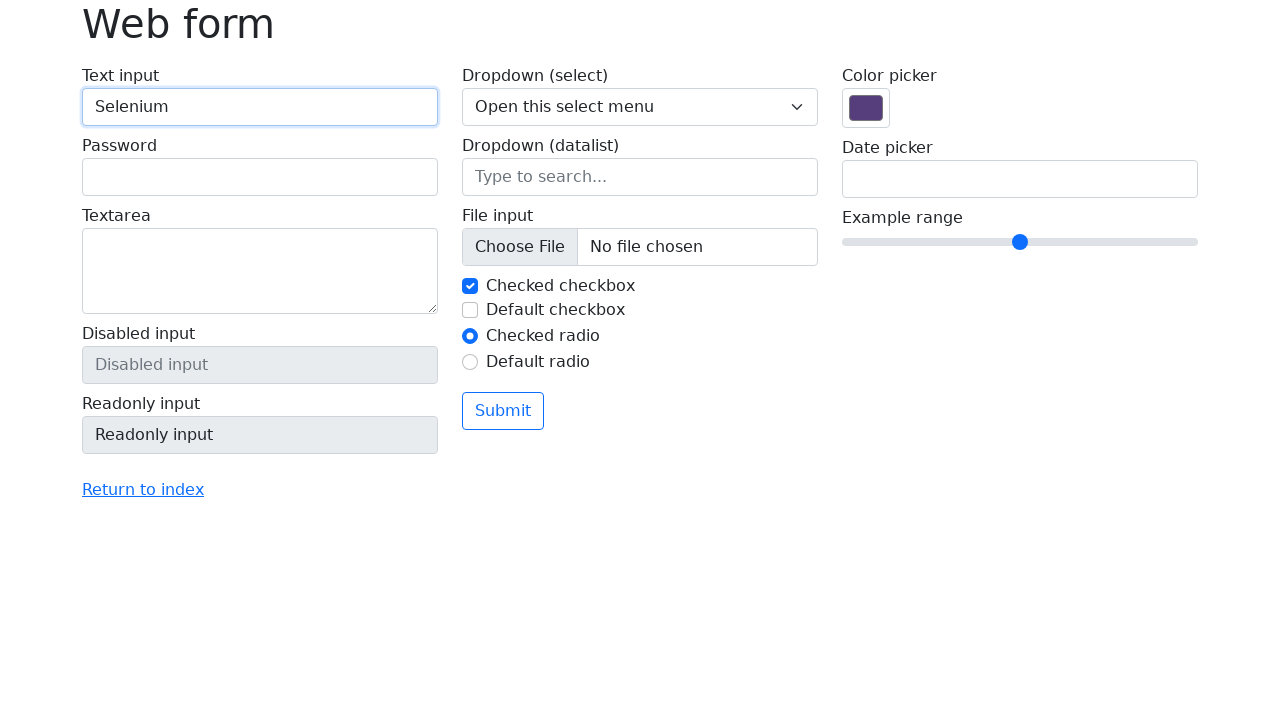

Clicked submit button at (503, 411) on button
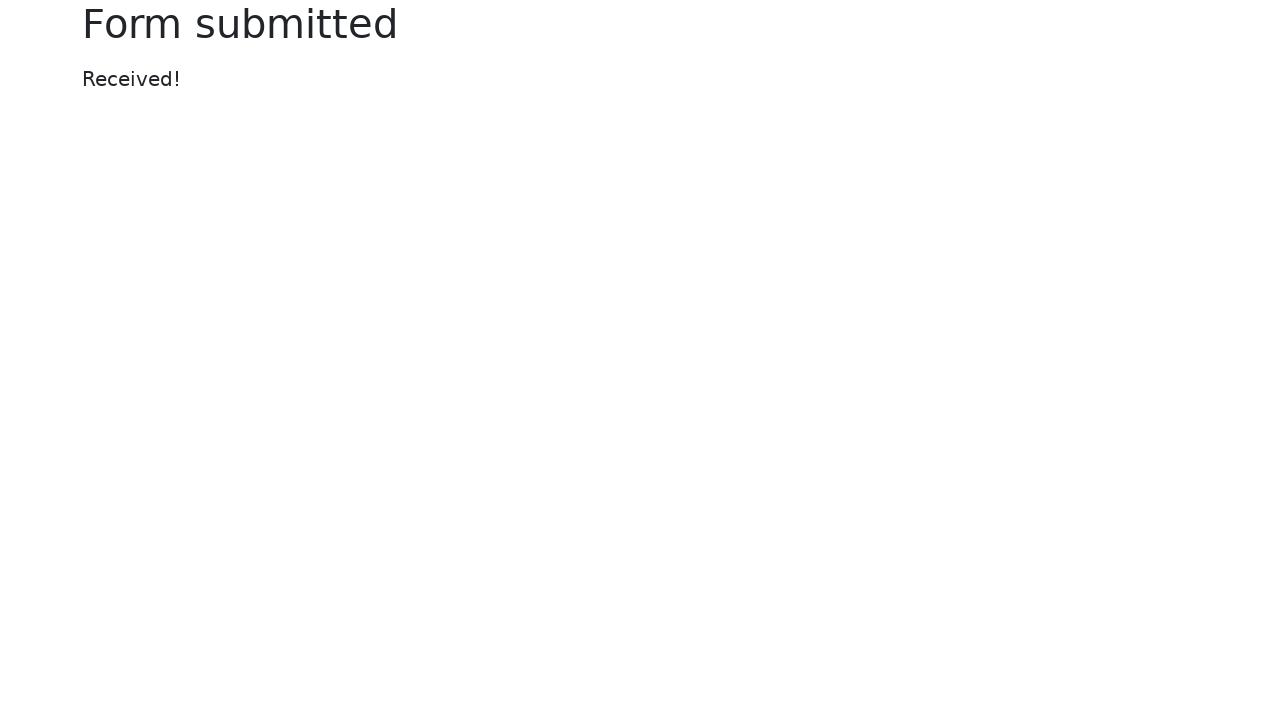

Success message appeared
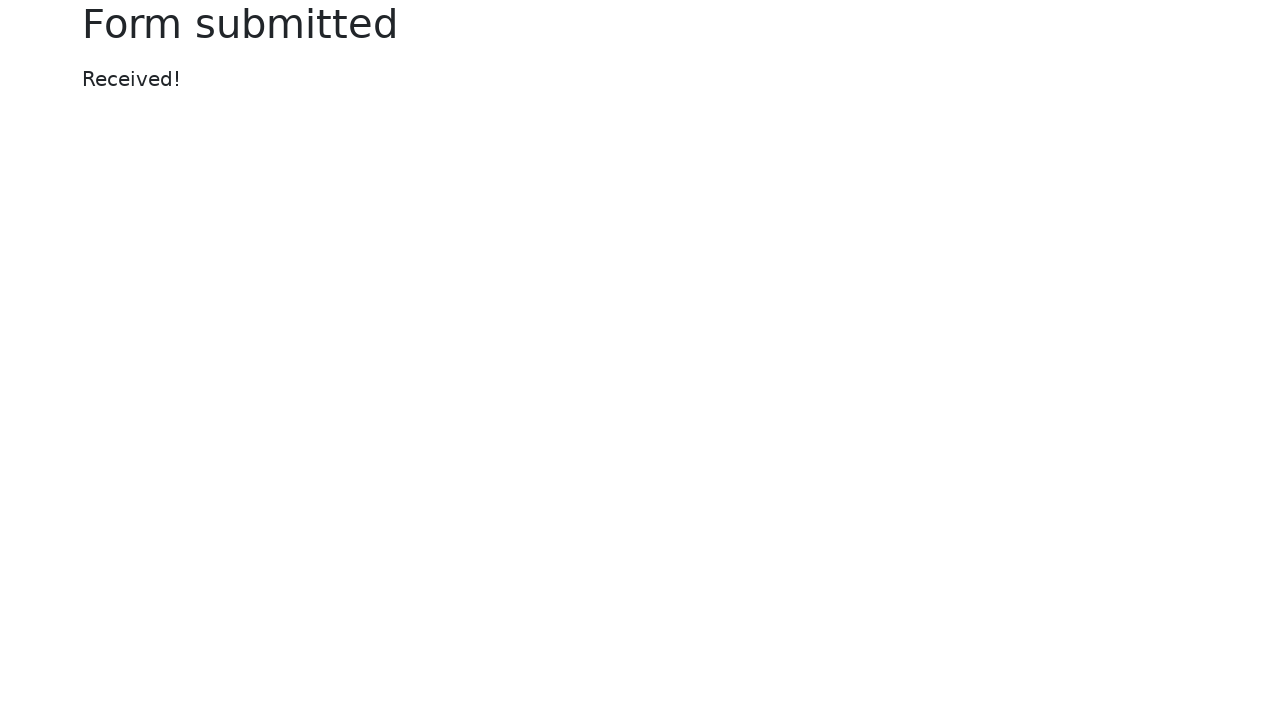

Verified success message displays 'Received!'
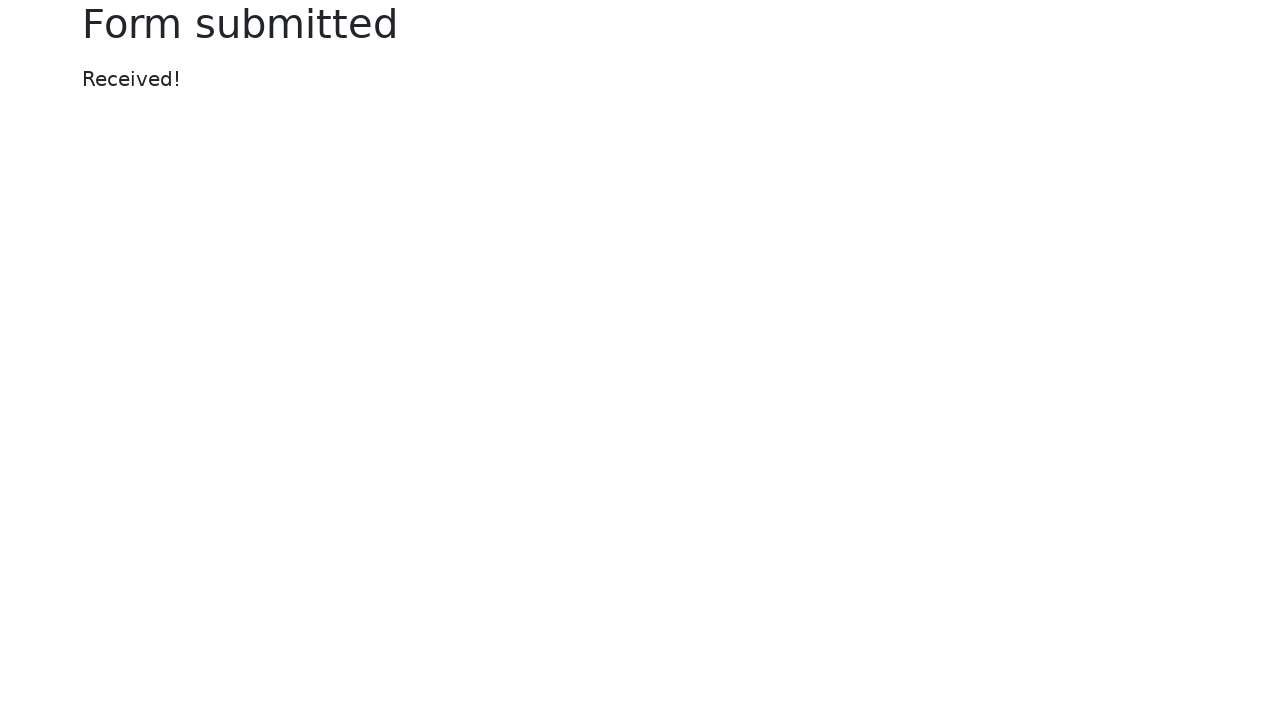

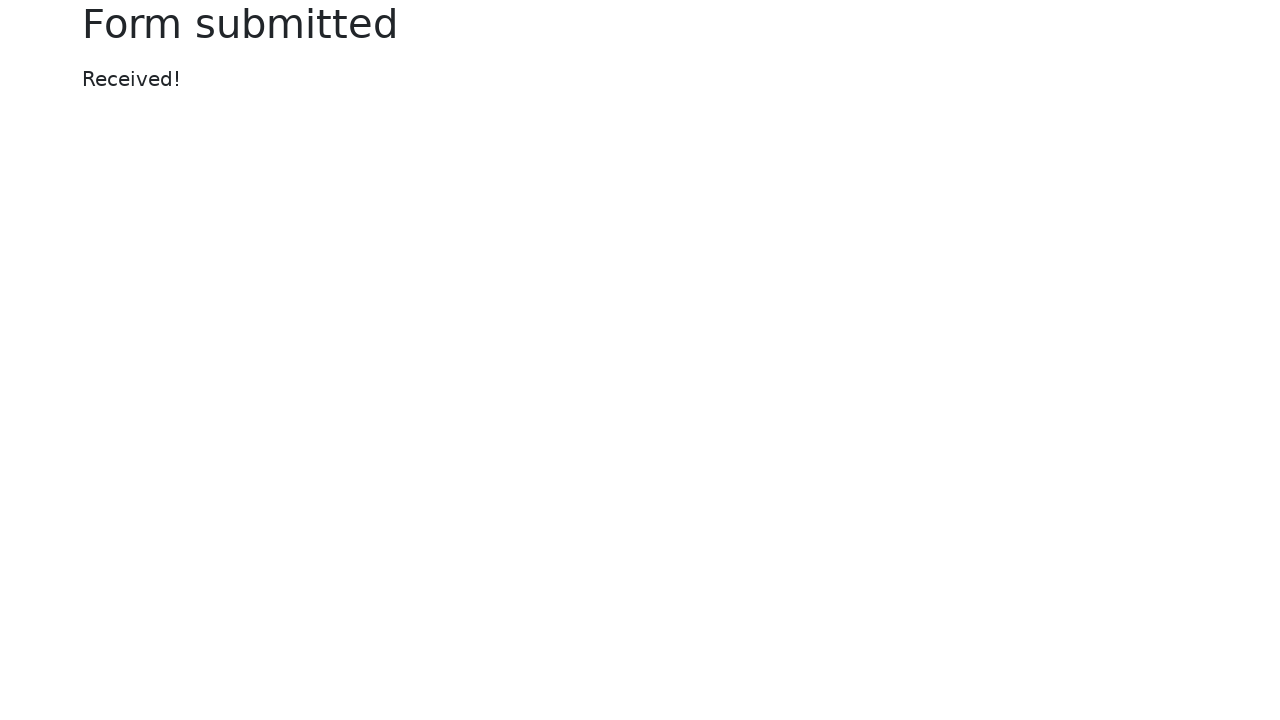